Tests interaction with iframes by filling text fields in two different frames using different frame selection approaches (by URL and by frame locator)

Starting URL: https://ui.vision/demo/webtest/frames/

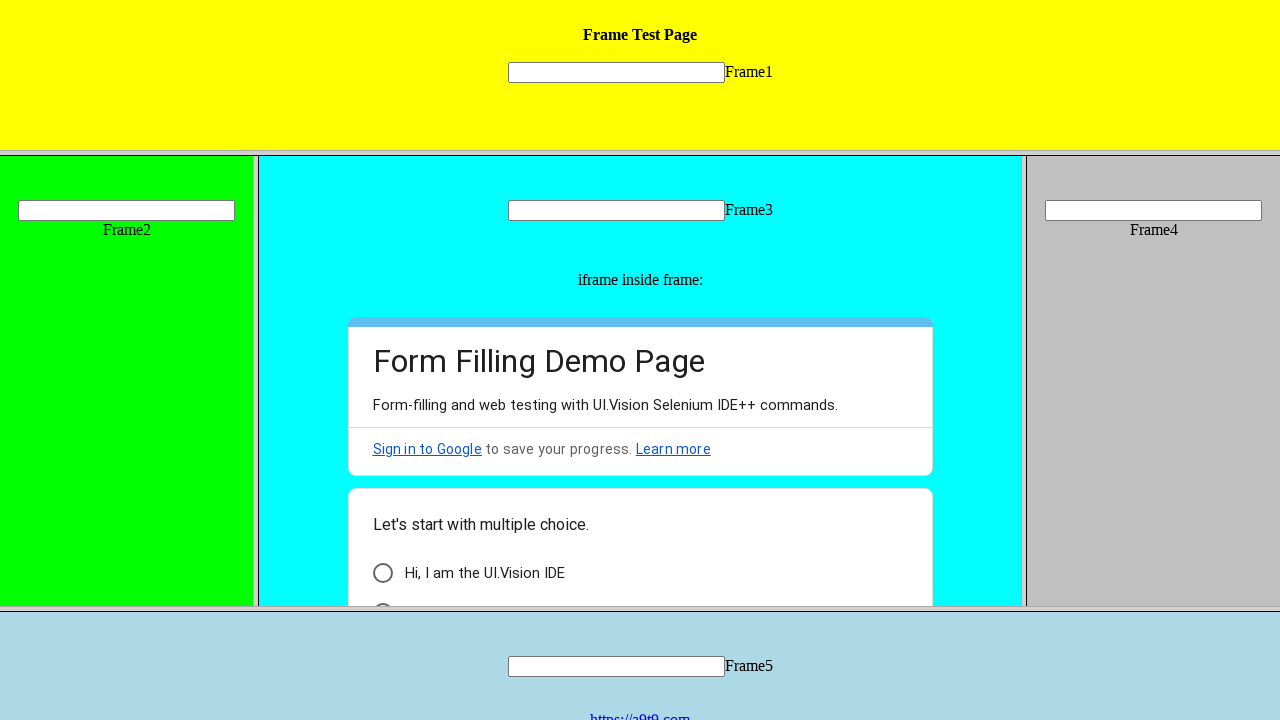

Retrieved frame 1 by URL
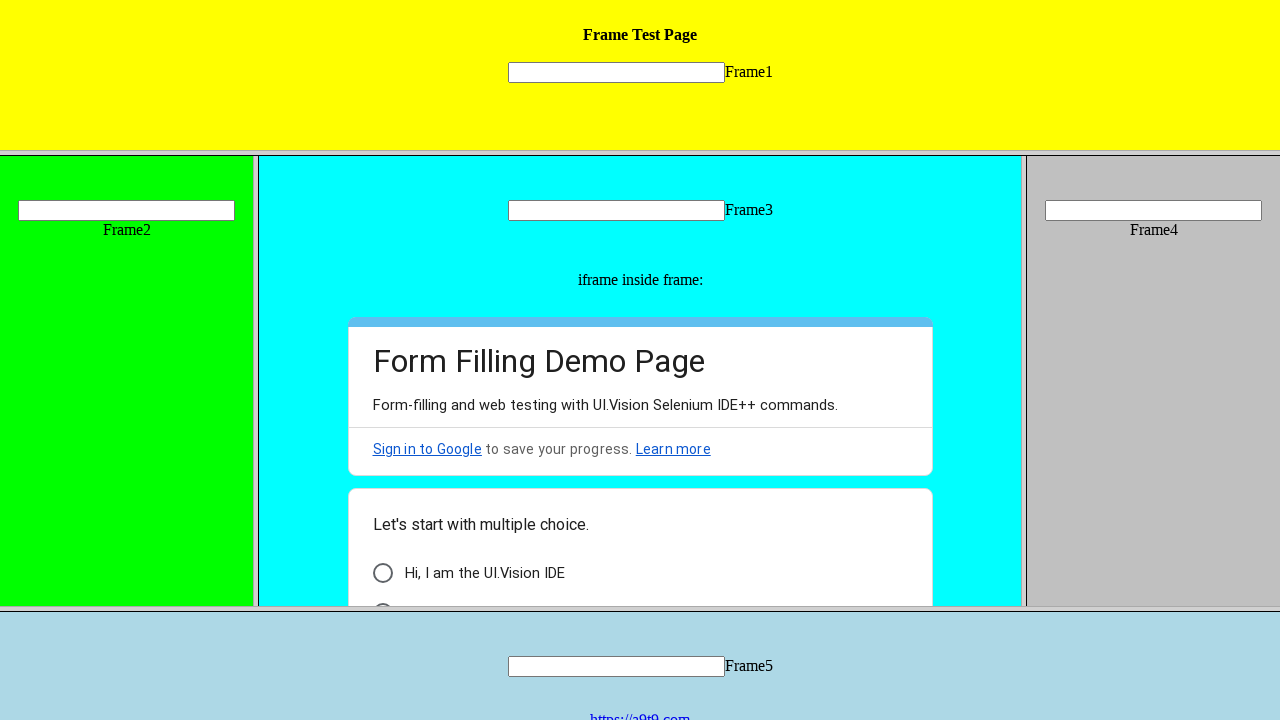

Filled text field in frame 1 with 'Hello' on [name='mytext1']
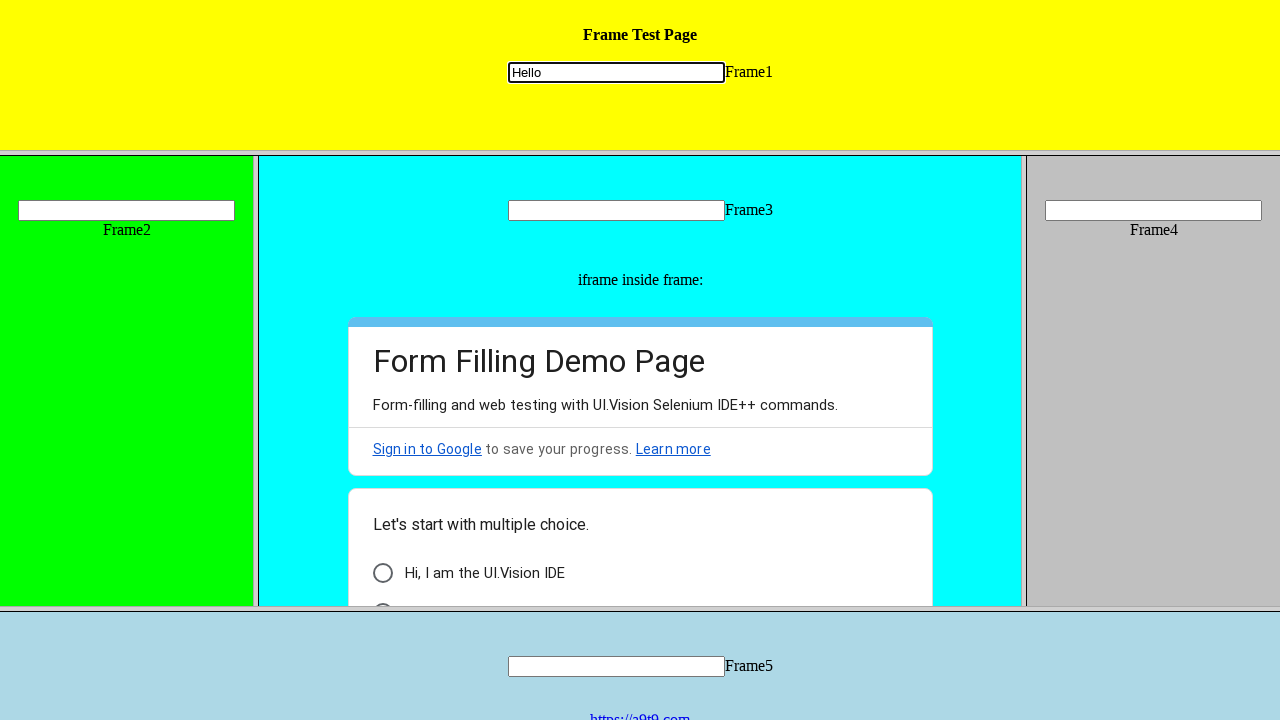

Located frame 2 using frame locator approach
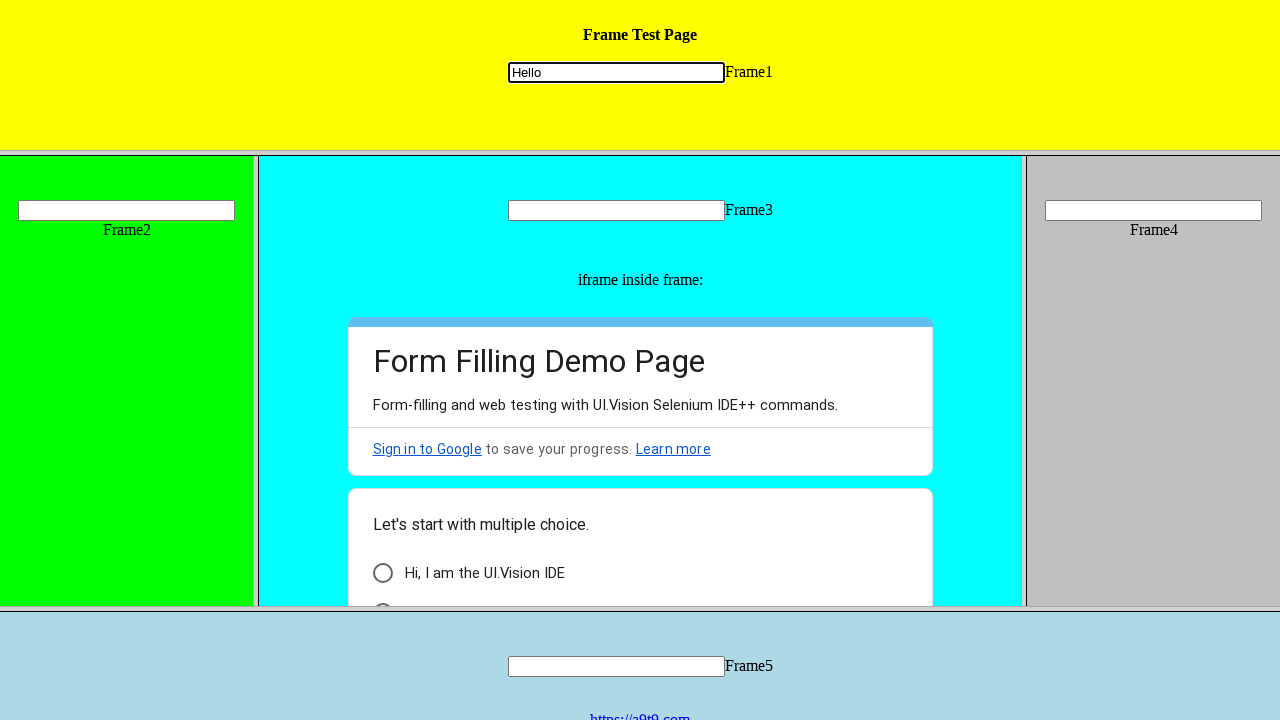

Filled text field in frame 2 with 'Hello2' on frame[src='frame_2.html'] >> internal:control=enter-frame >> [name='mytext2']
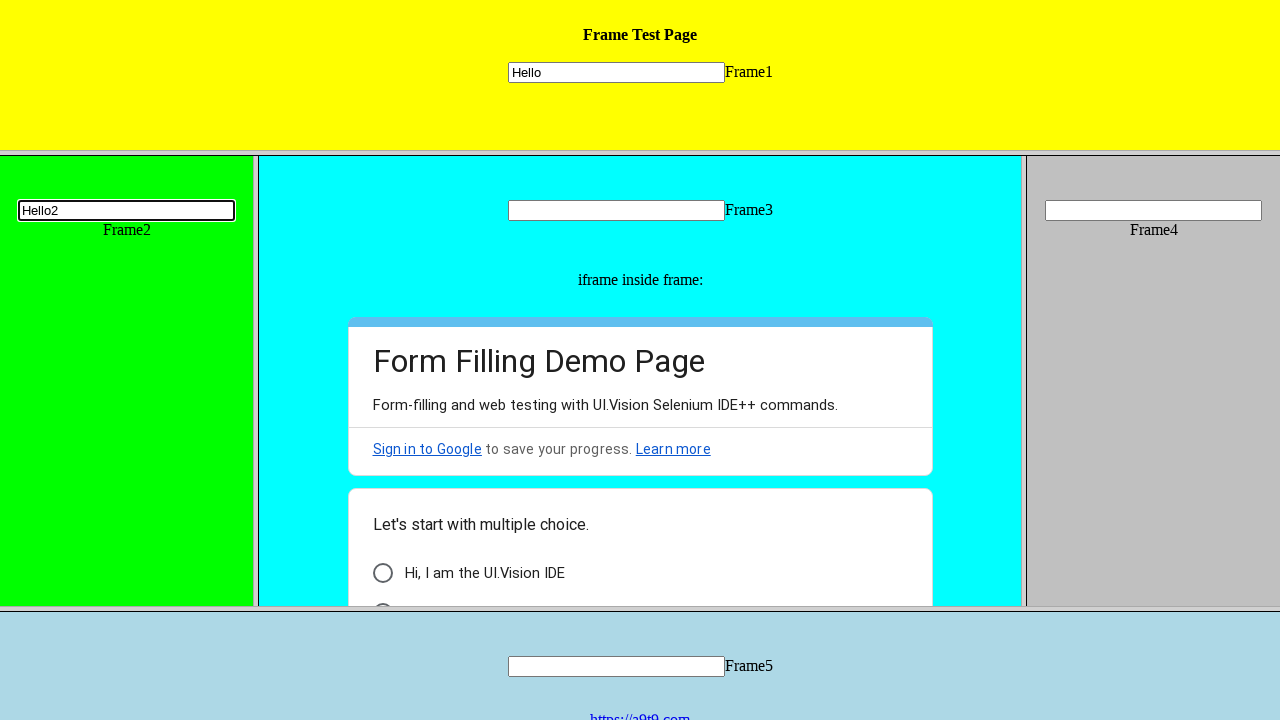

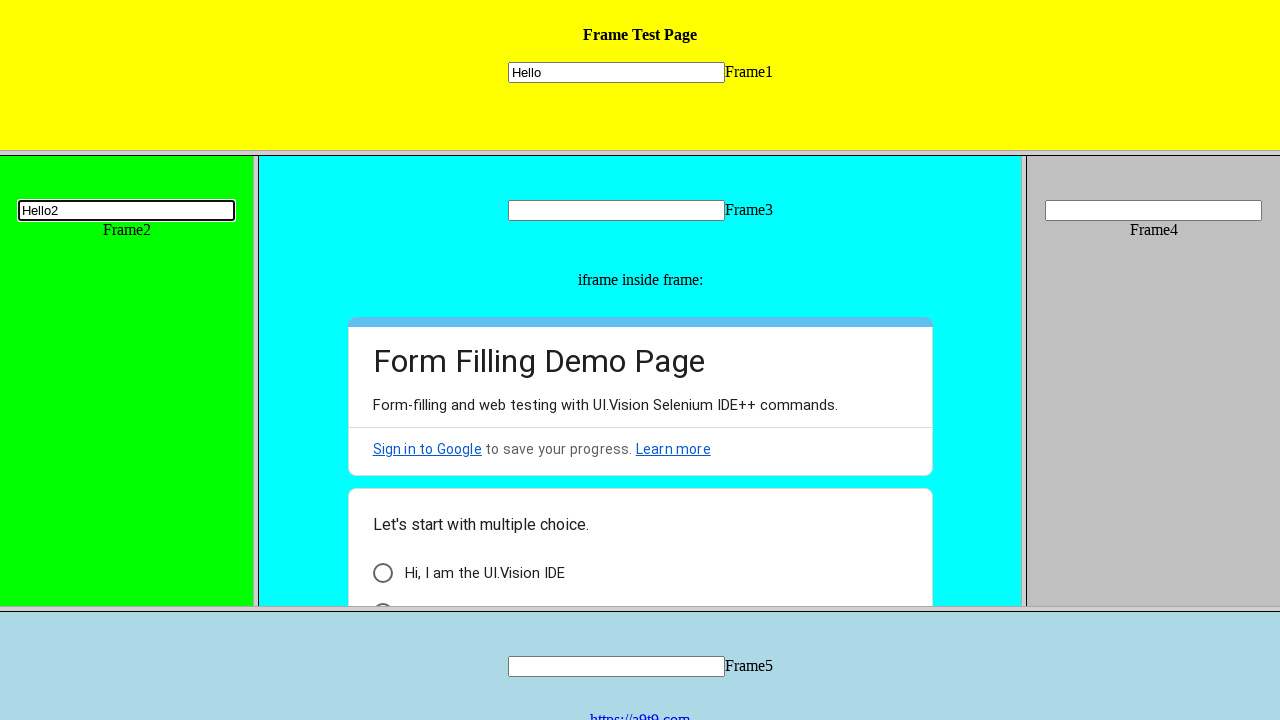